Tests closing a modal dialog by dispatching Escape key event via JavaScript

Starting URL: https://testpages.eviltester.com/styled/alerts/fake-alert-test.html

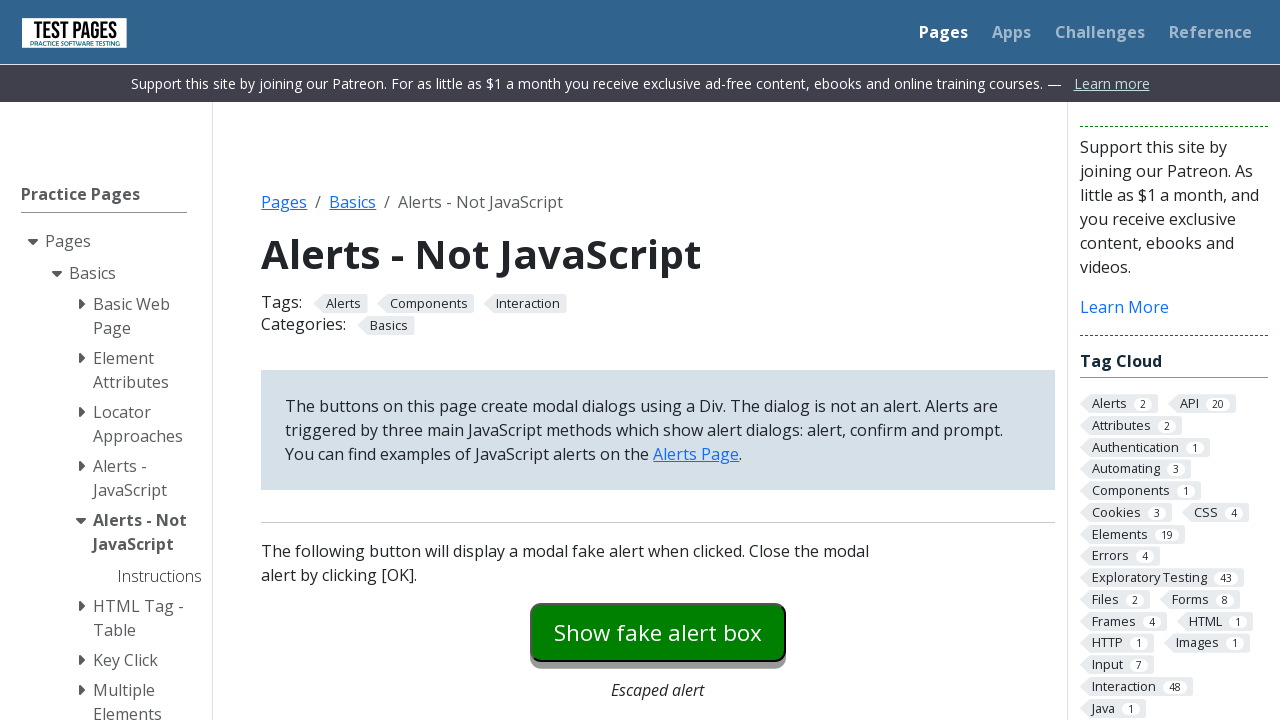

Clicked the modal dialog button at (658, 360) on #modaldialog
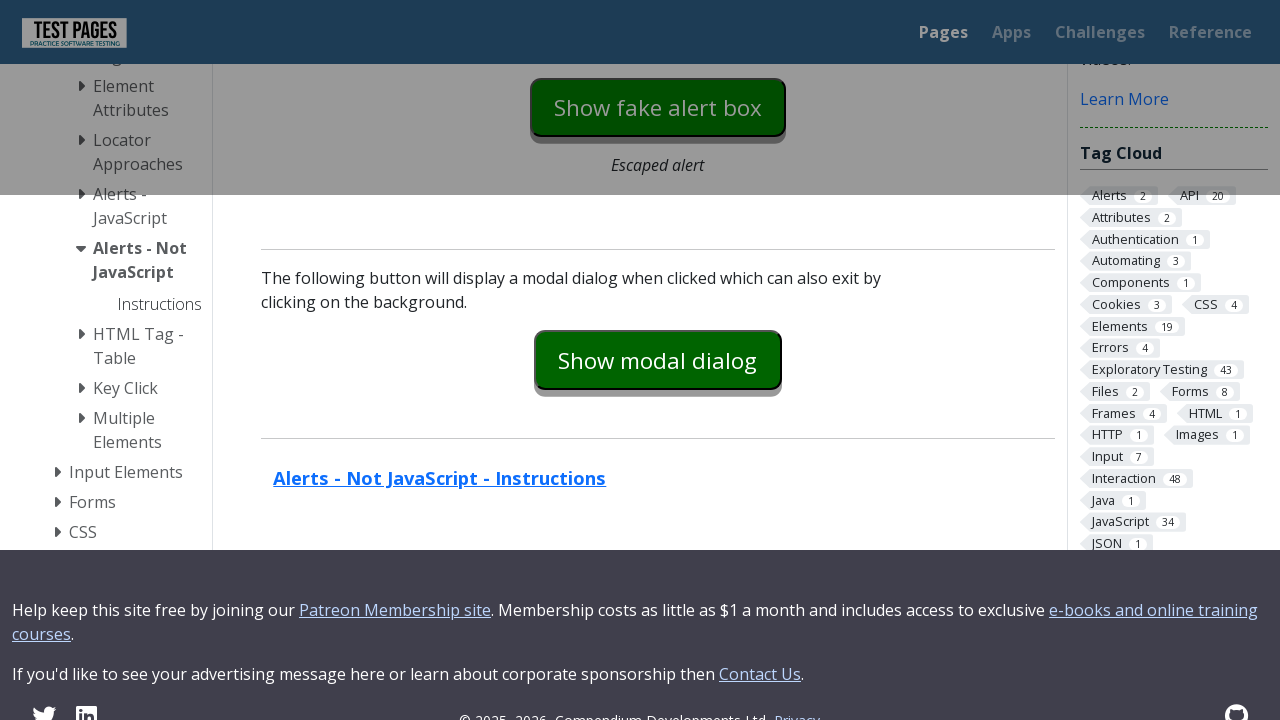

Dispatched Escape key event via JavaScript to close modal
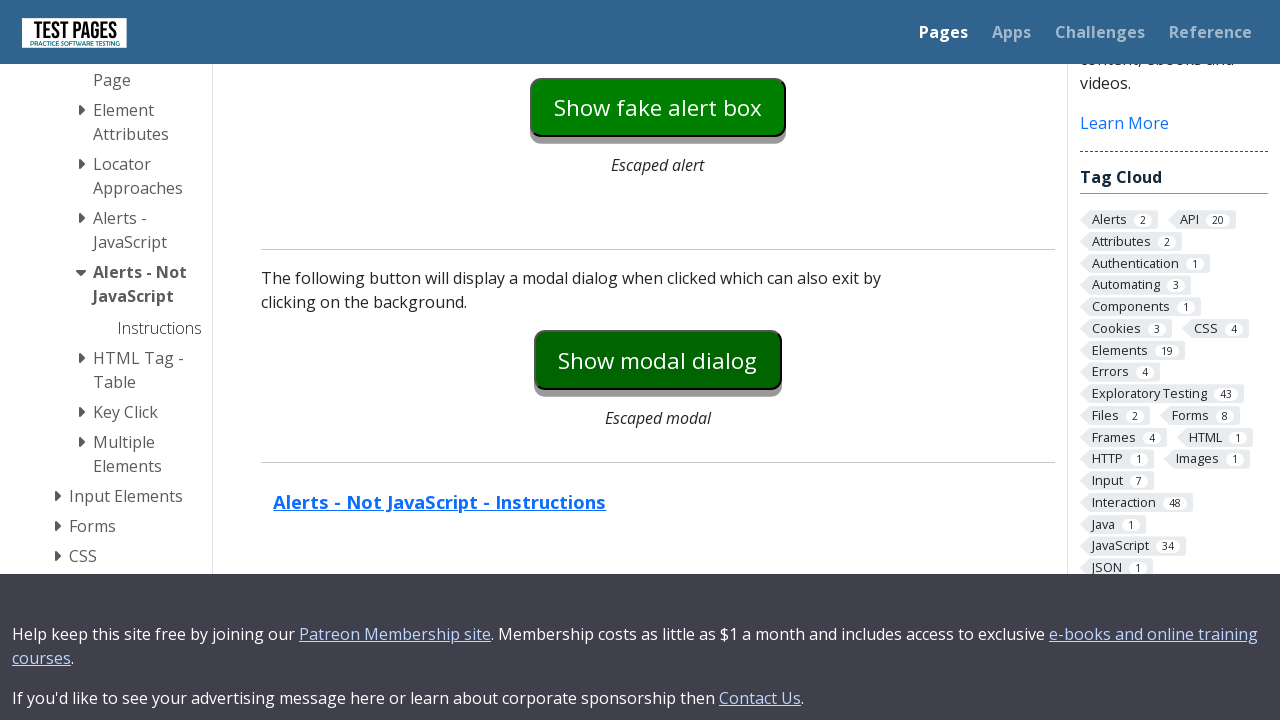

Verified that dialog text is hidden
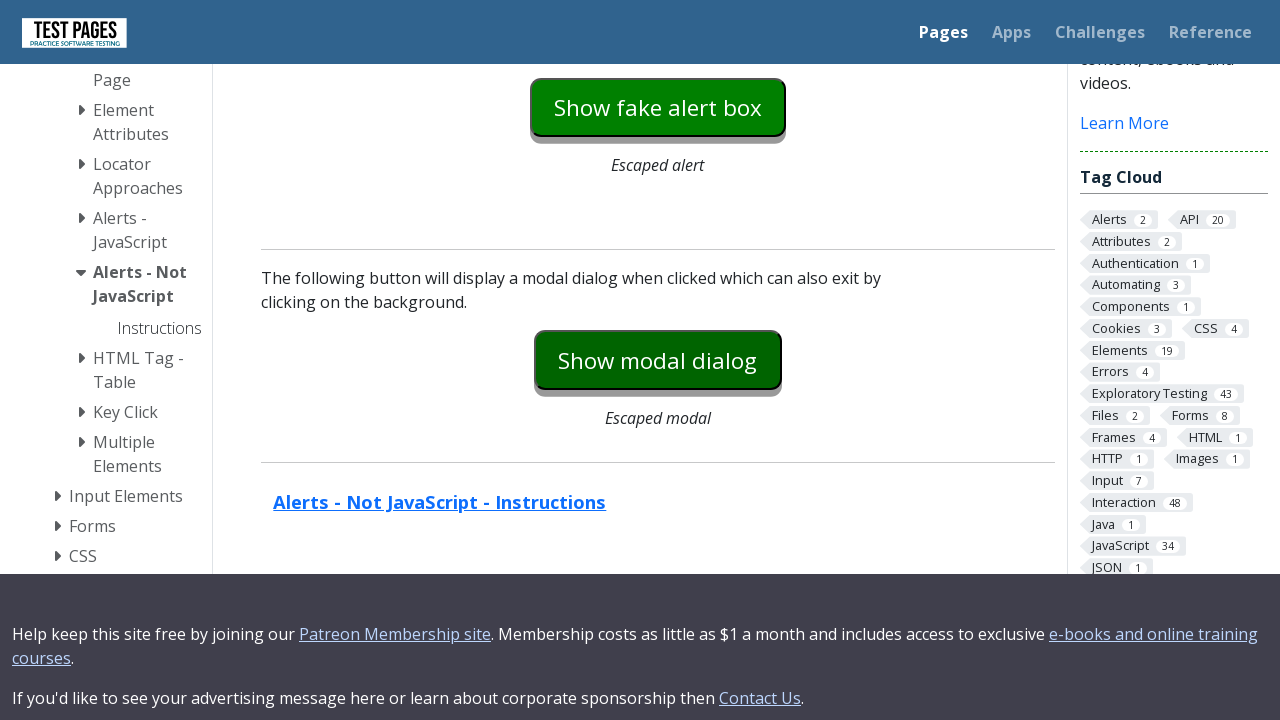

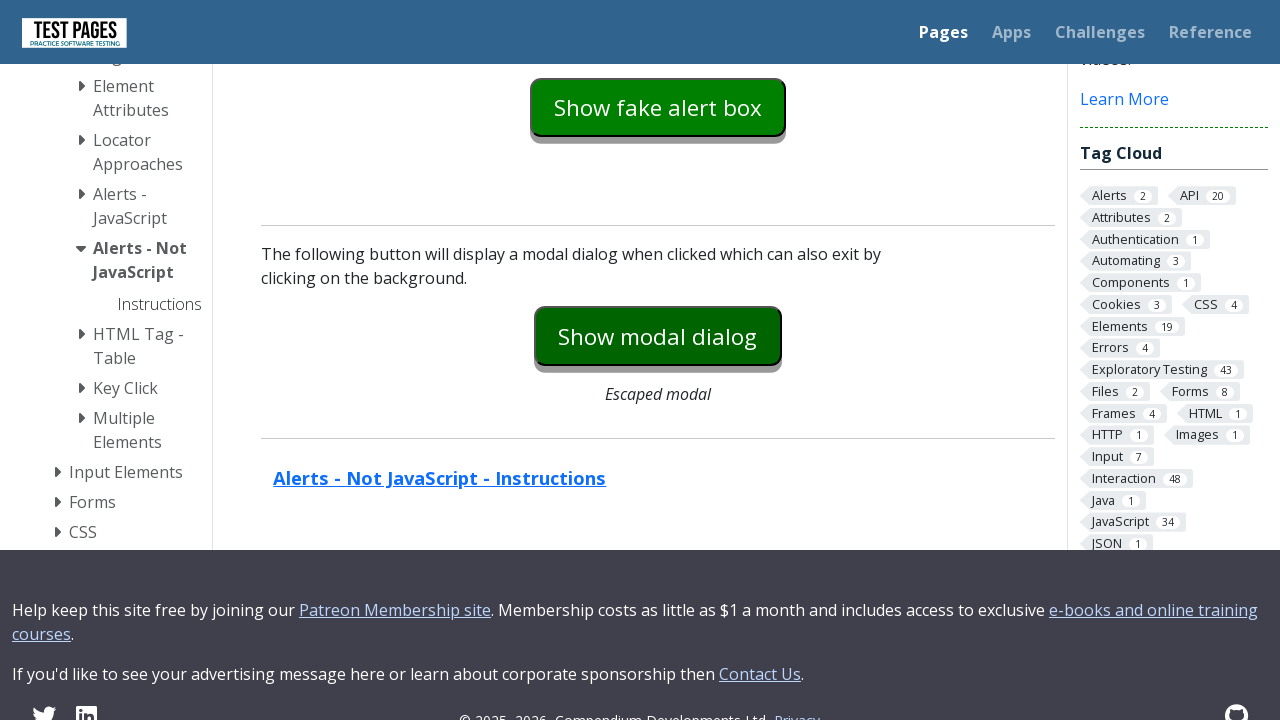